Tests Yopmail email functionality by composing an email from one account and verifying it's received in another account's inbox.

Starting URL: https://yopmail.com

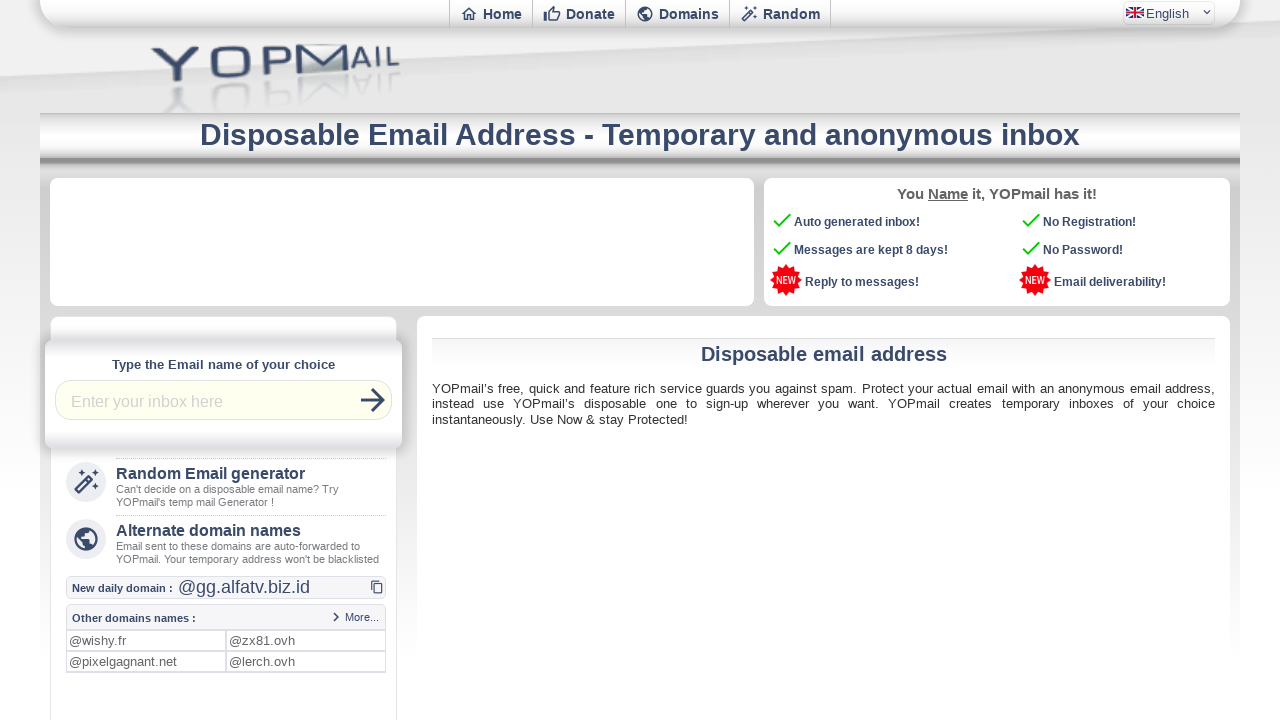

Login field became visible
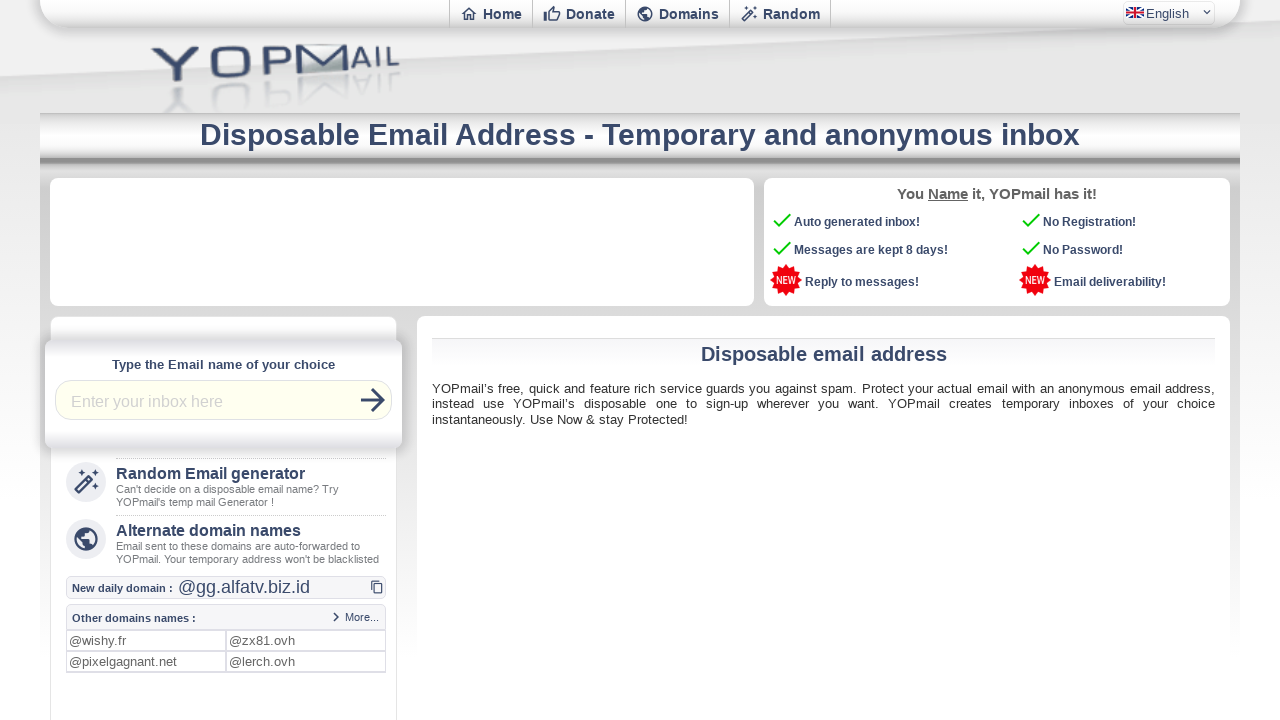

Filled login field with 'sample' email address on #login
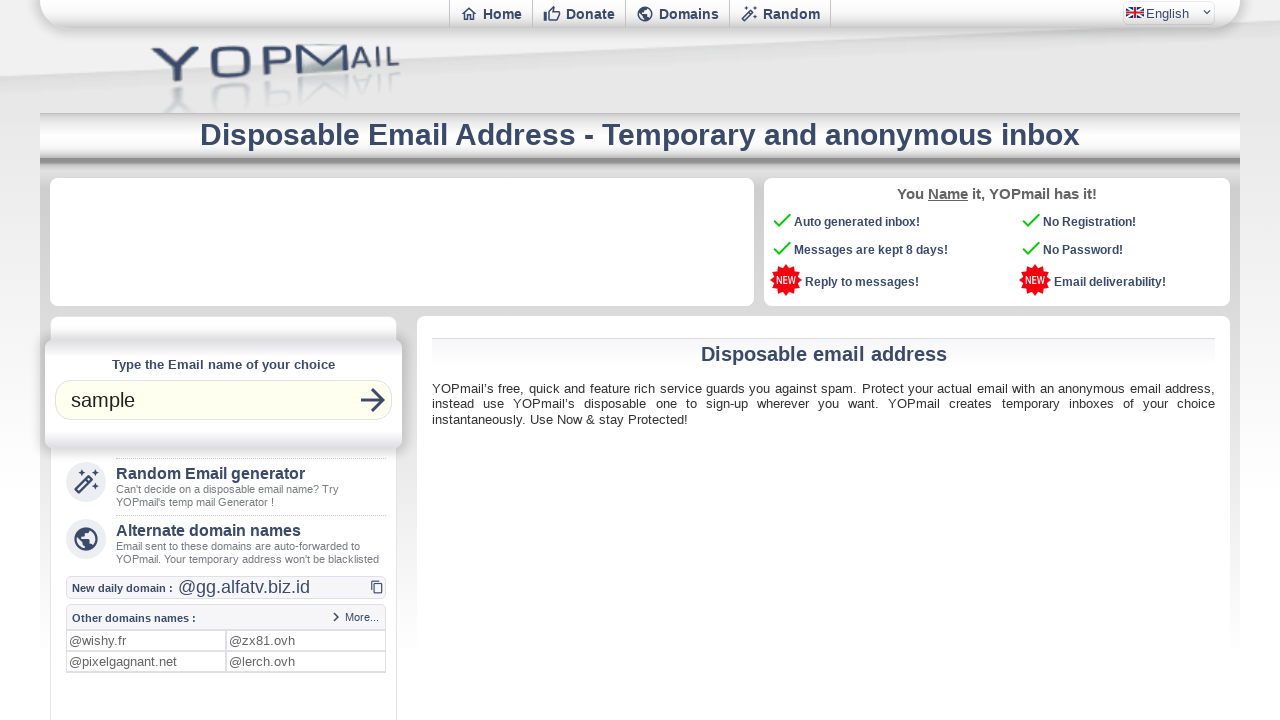

Refresh button became visible
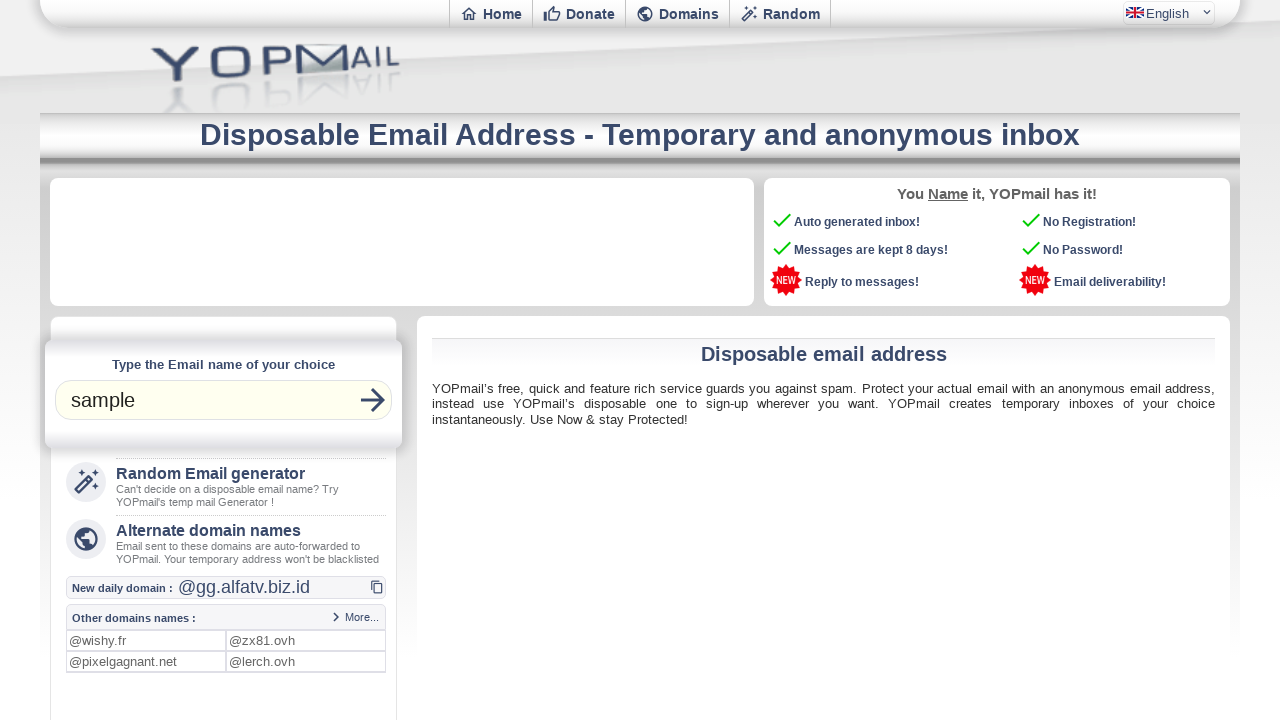

Clicked refresh button to load inbox at (373, 400) on #refreshbut
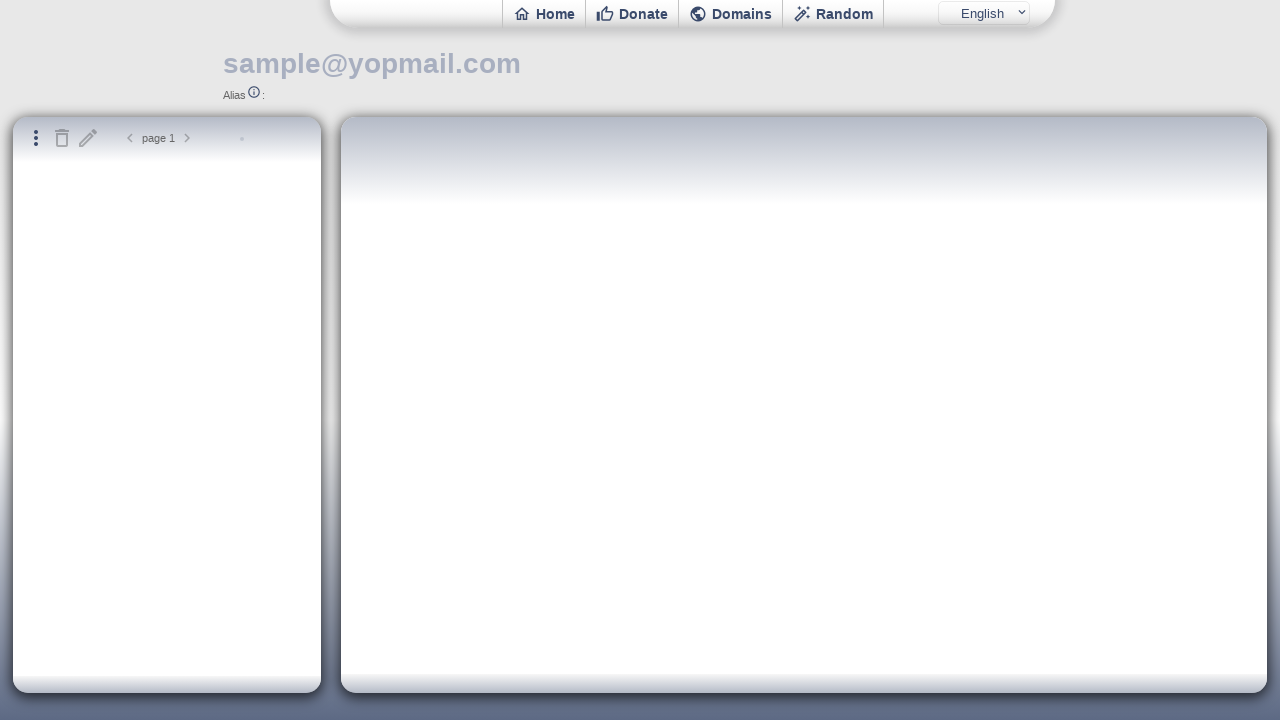

Clicked new mail button to start composing email at (88, 138) on #newmail
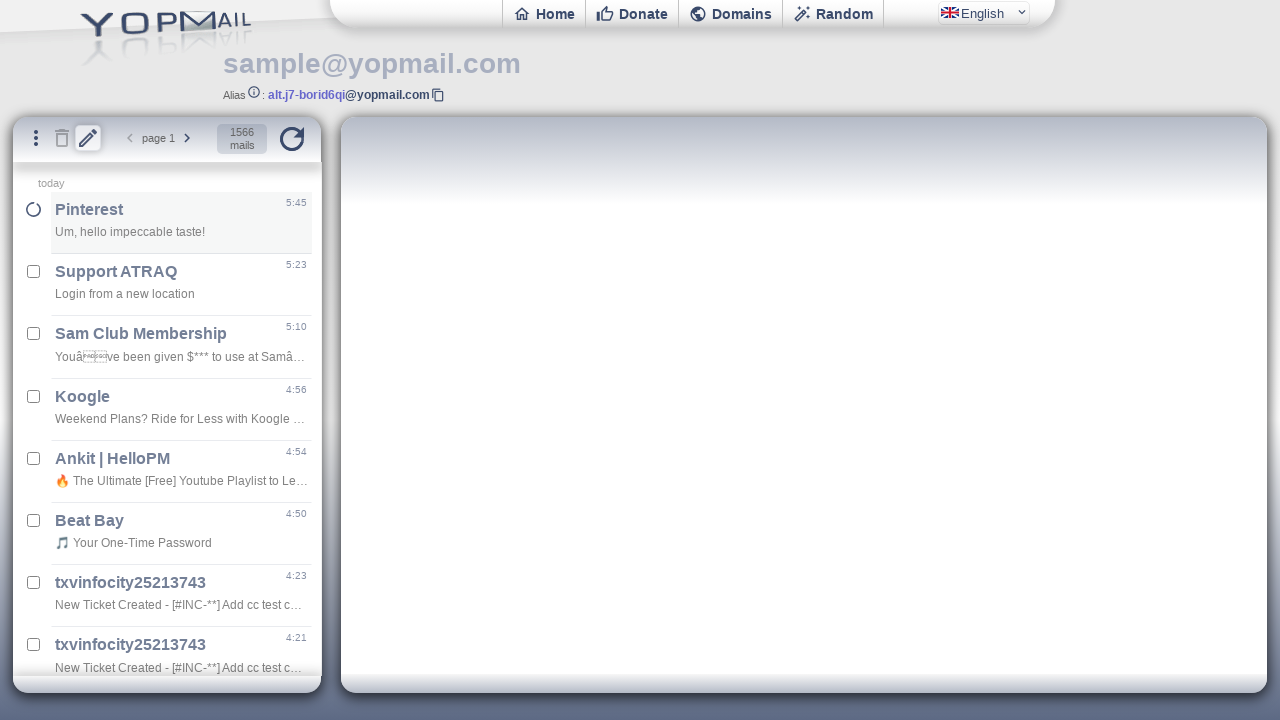

Switched to compose frame (iframe index 2)
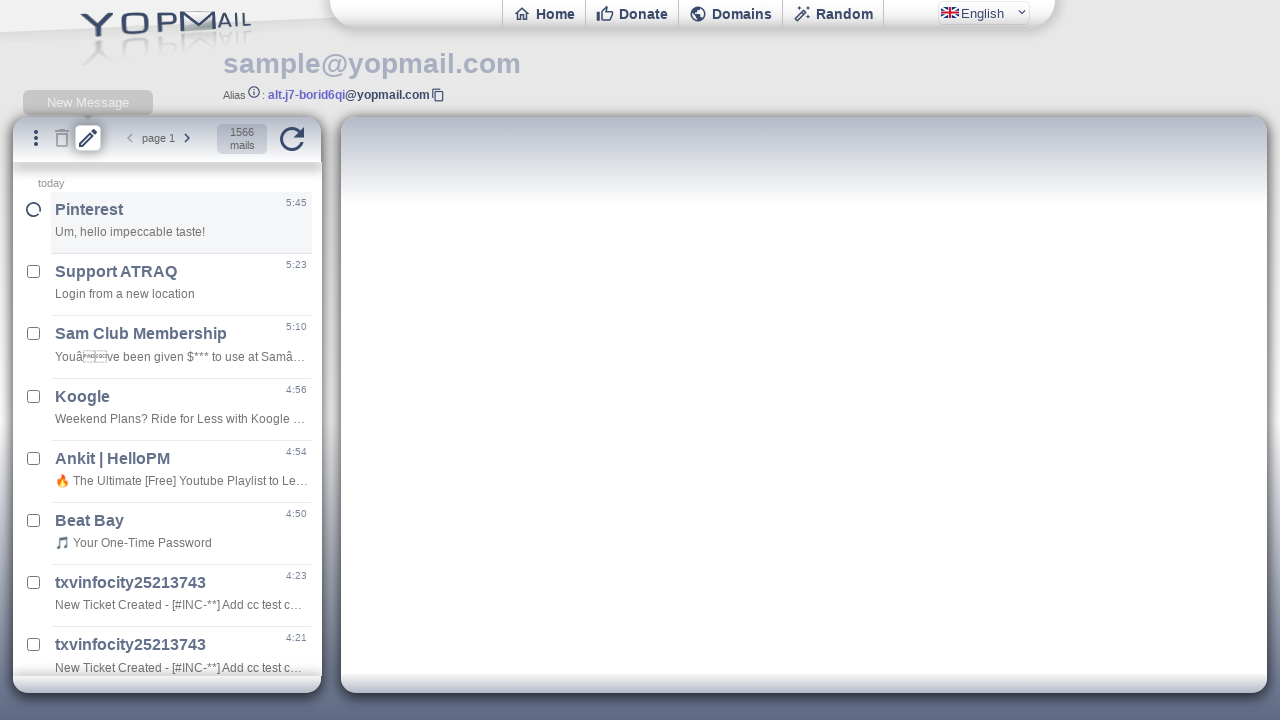

Clicked recipient field in compose frame at (816, 226) on iframe >> nth=2 >> internal:control=enter-frame >> #msgto
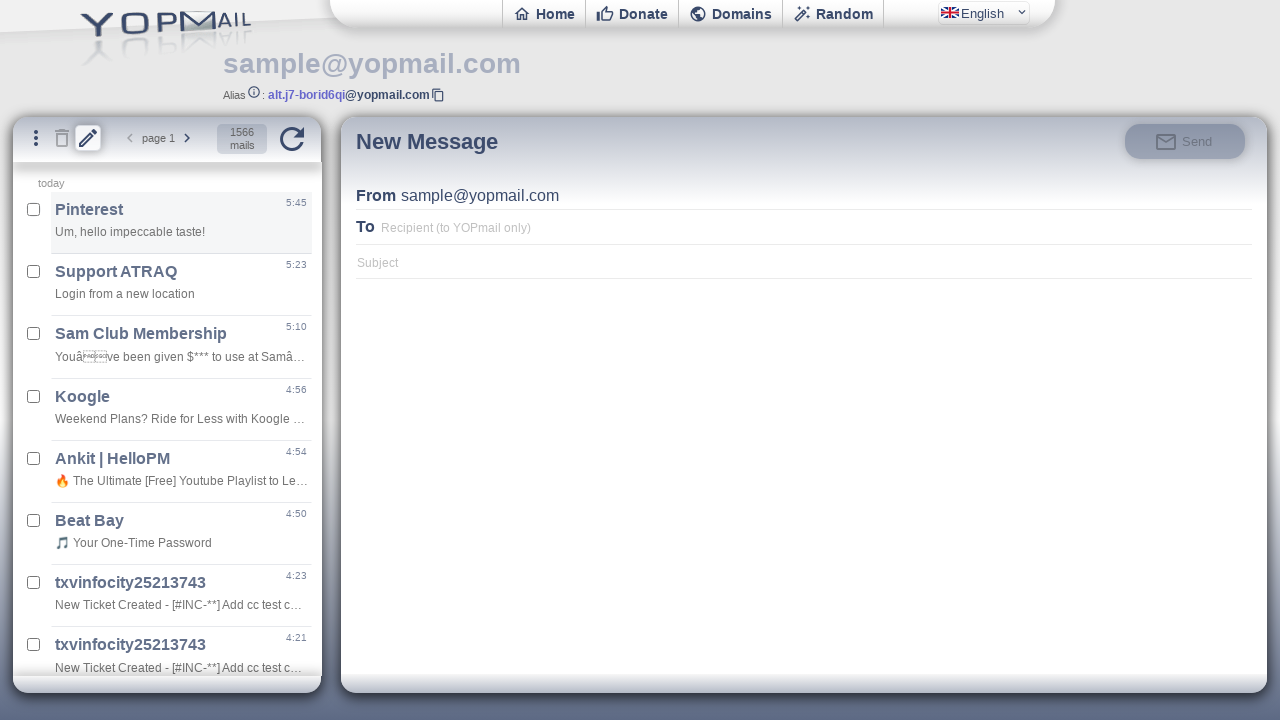

Filled recipient field with 'automationtest' on iframe >> nth=2 >> internal:control=enter-frame >> #msgto
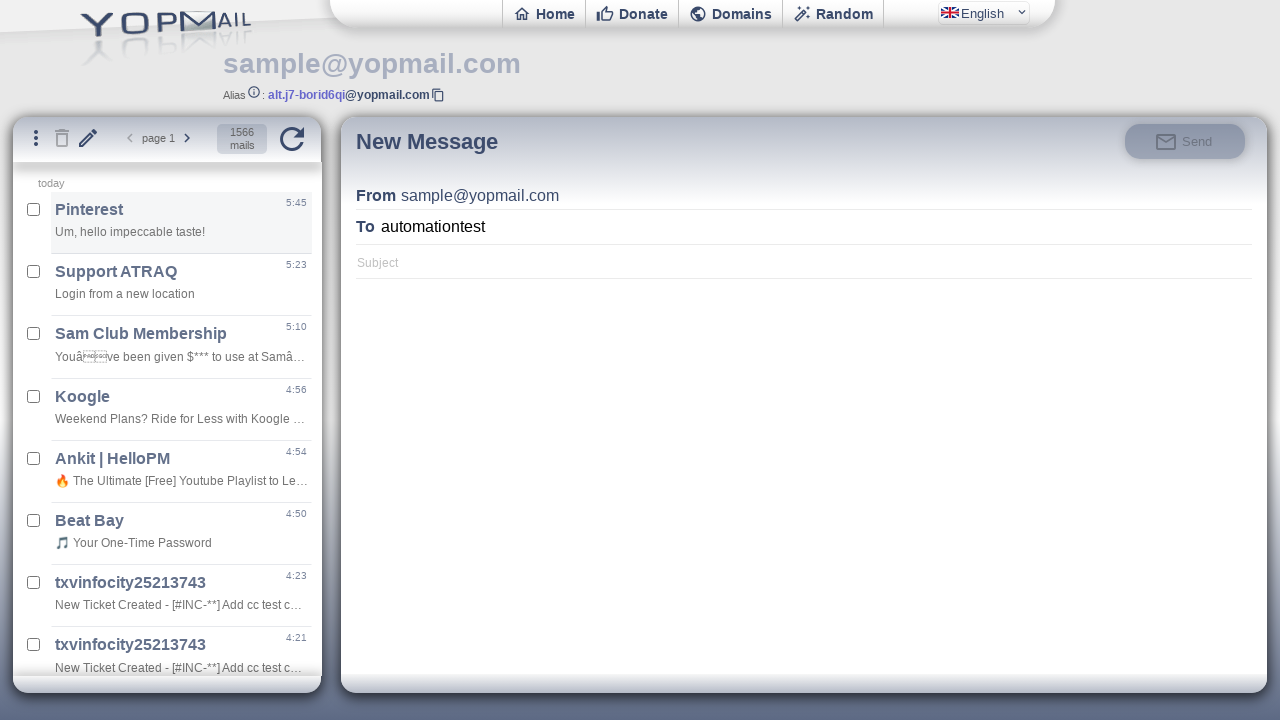

Clicked subject field in compose frame at (804, 261) on iframe >> nth=2 >> internal:control=enter-frame >> #msgsubject
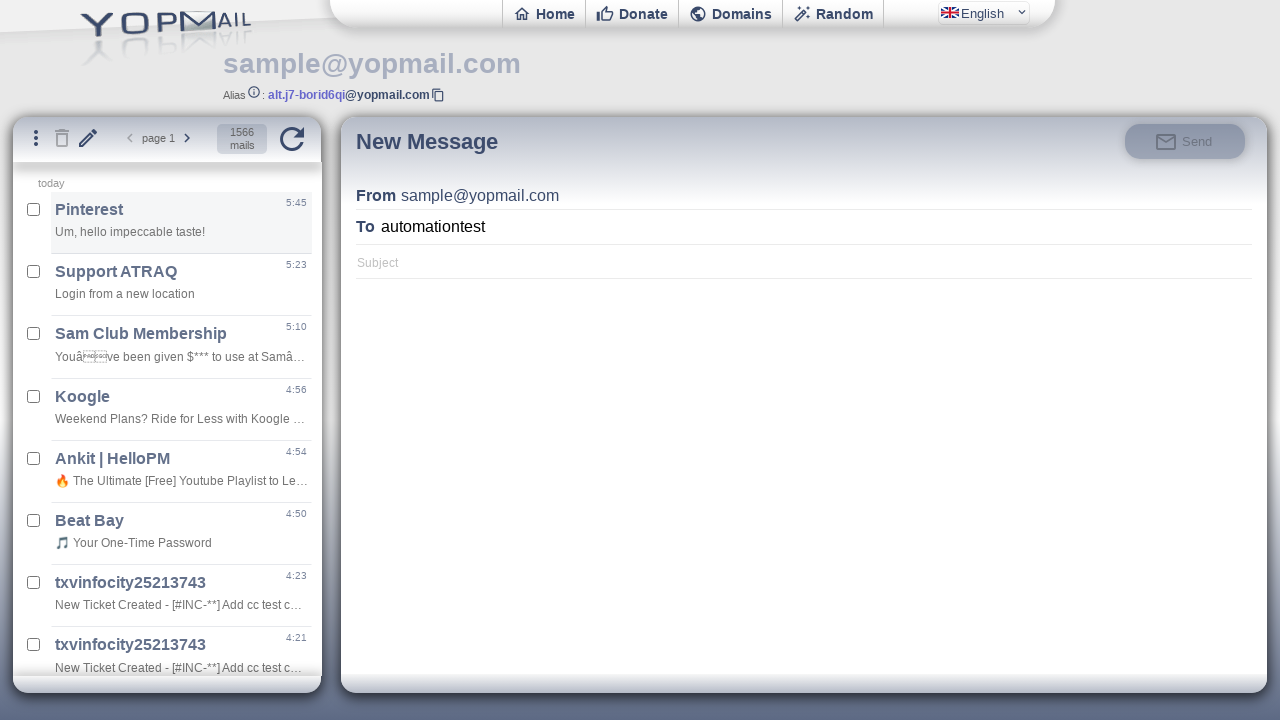

Filled subject field with 'subject' on iframe >> nth=2 >> internal:control=enter-frame >> #msgsubject
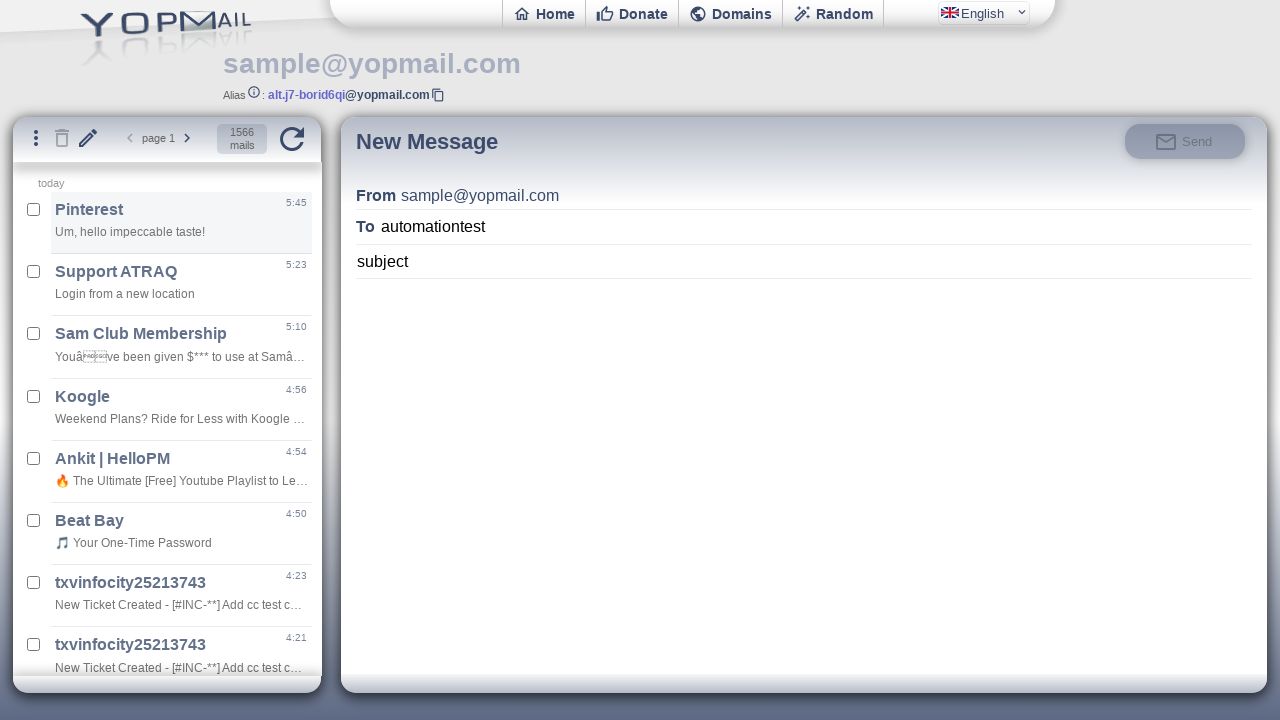

Clicked email body field in compose frame at (804, 474) on iframe >> nth=2 >> internal:control=enter-frame >> #msgbody
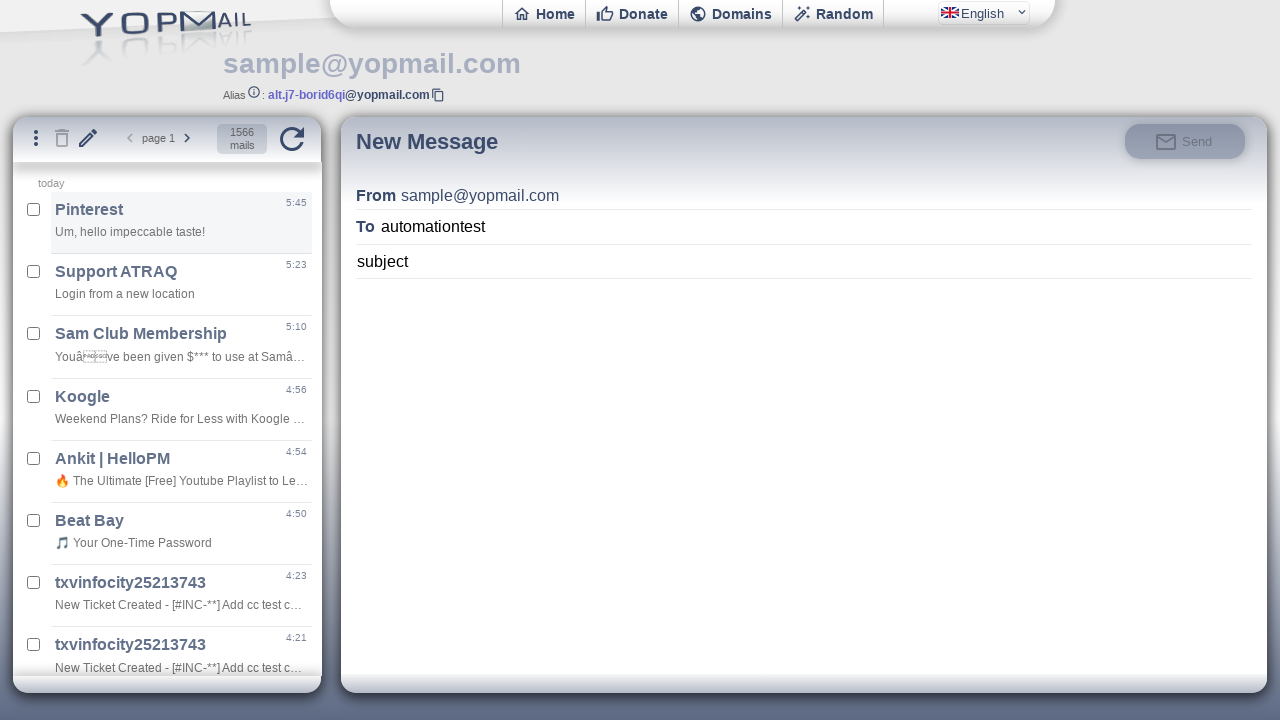

Filled email body with 'this is email body' on iframe >> nth=2 >> internal:control=enter-frame >> #msgbody
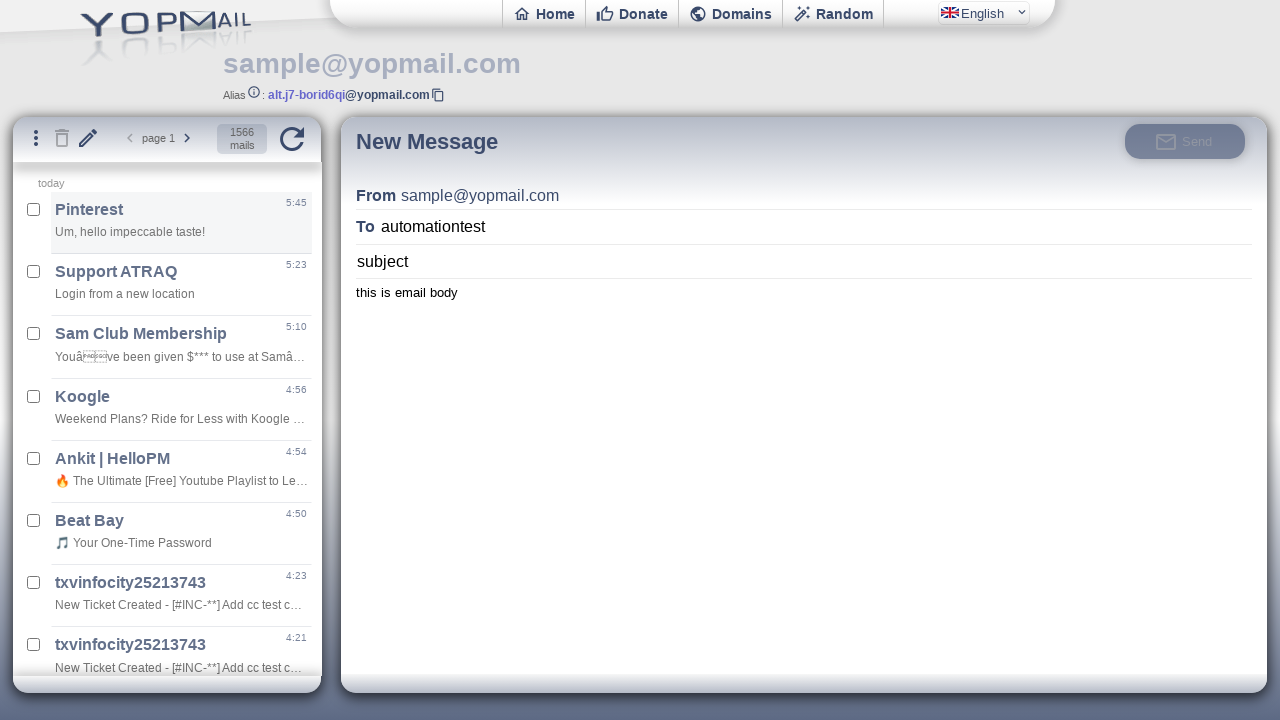

Clicked send button to send email at (1185, 141) on iframe >> nth=2 >> internal:control=enter-frame >> #msgsend
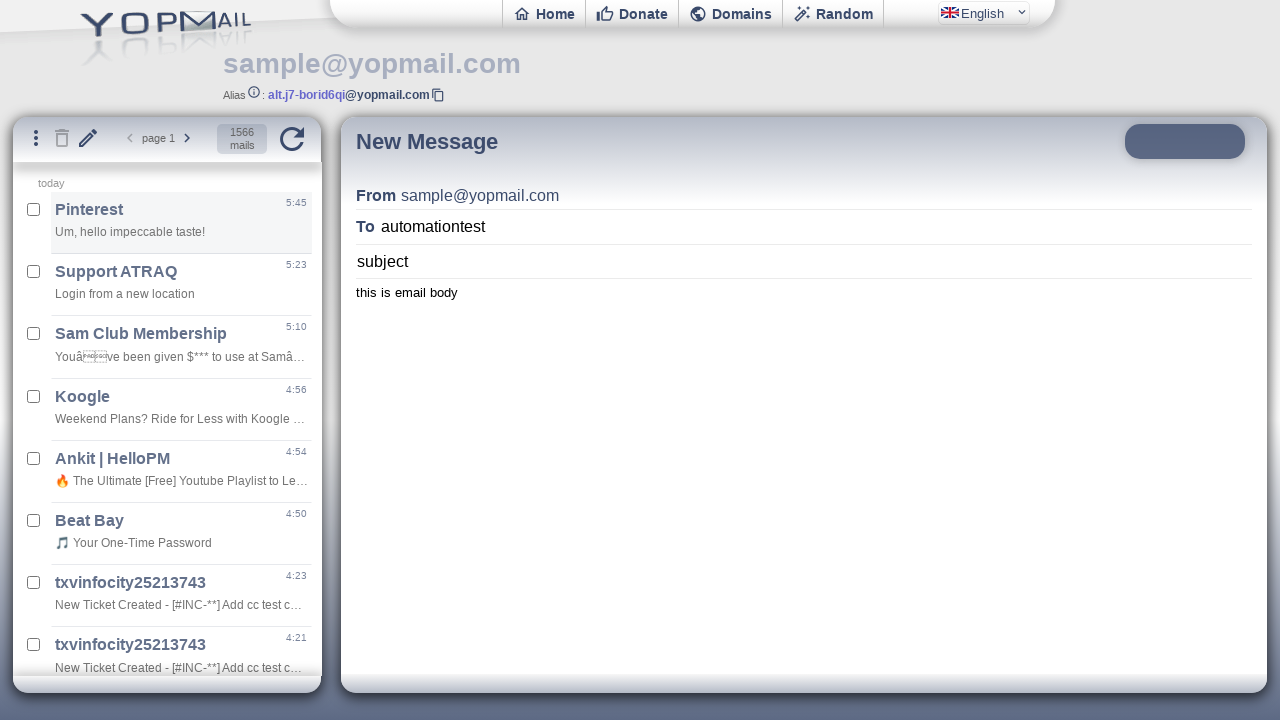

Navigated back to previous page
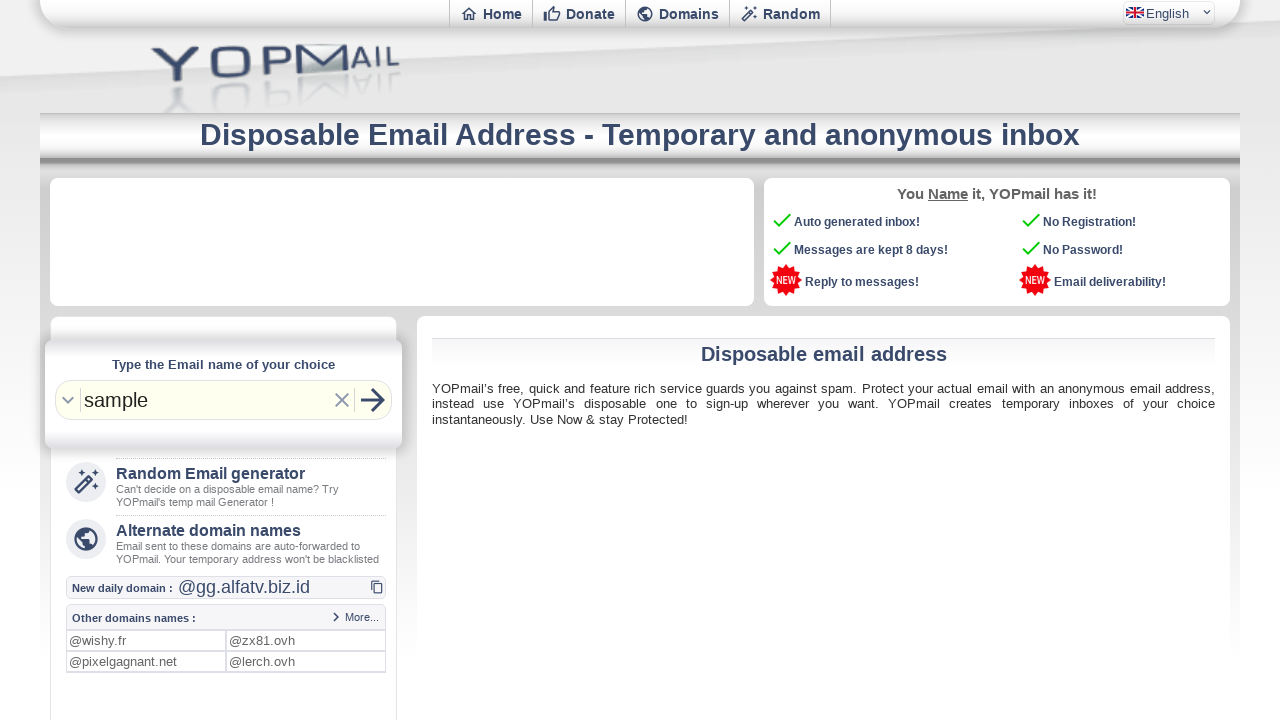

Login field became visible again
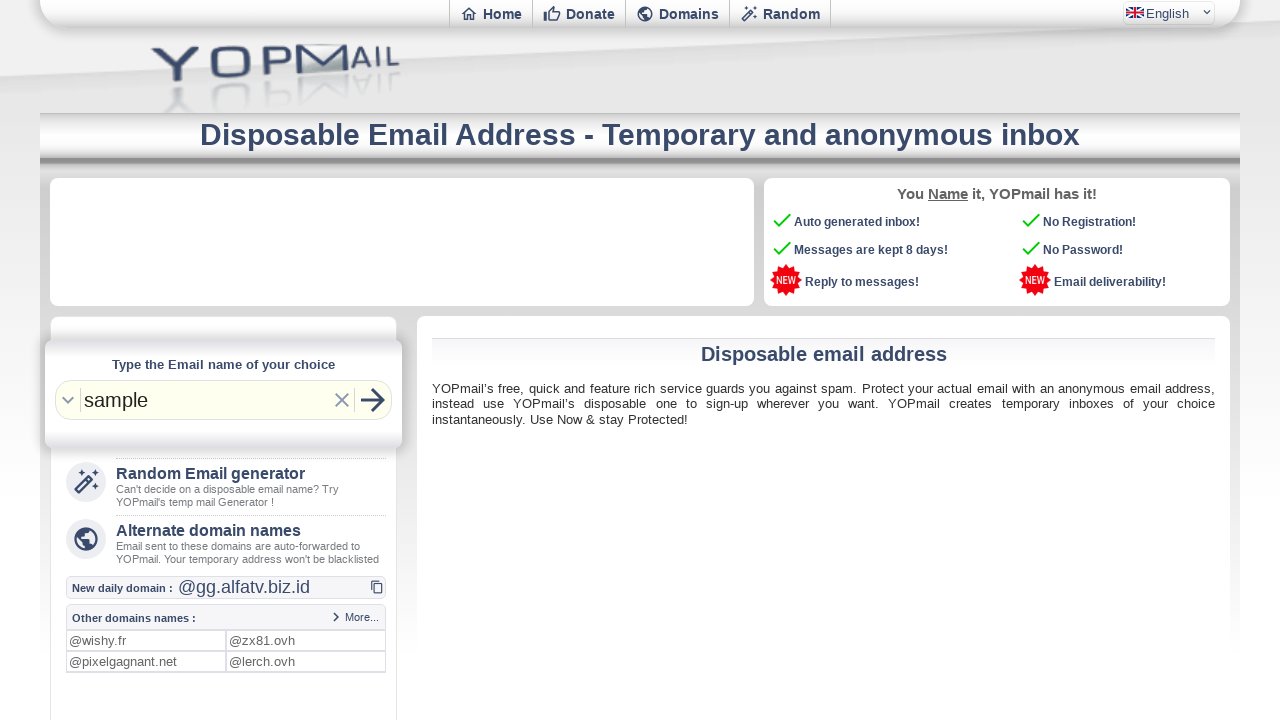

Cleared login field on #login
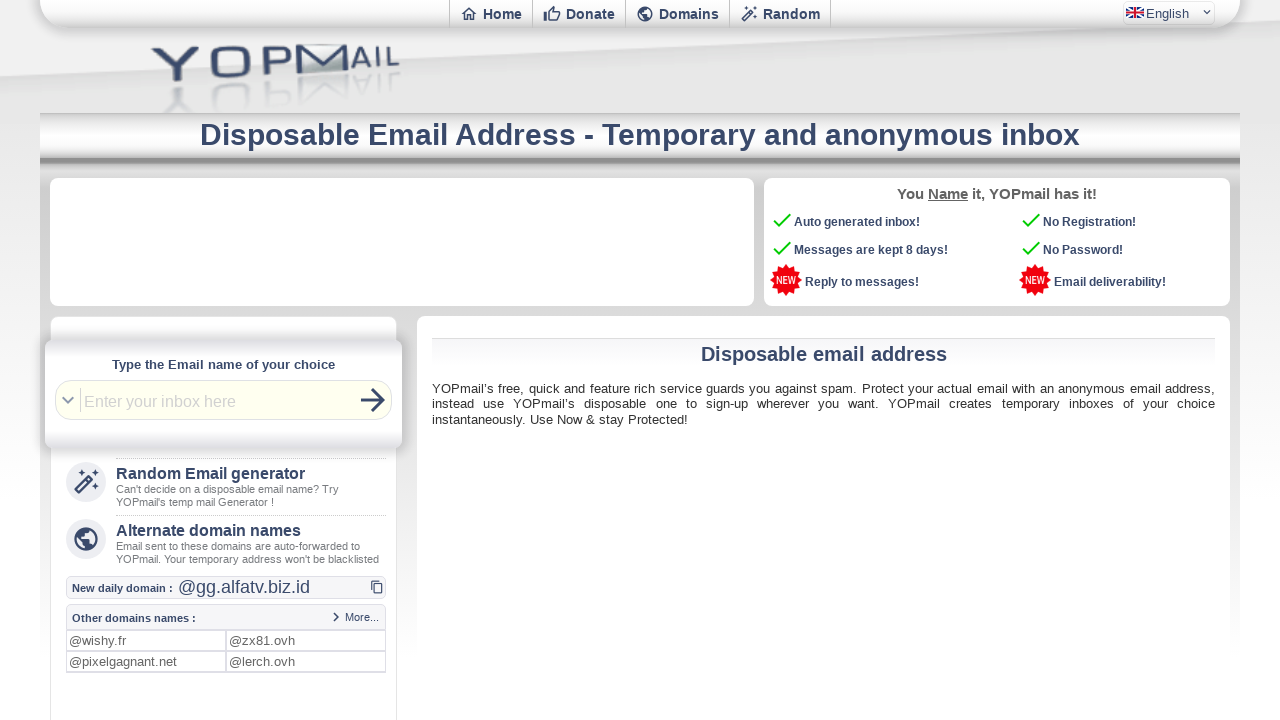

Filled login field with 'automationtest' to check received mail on #login
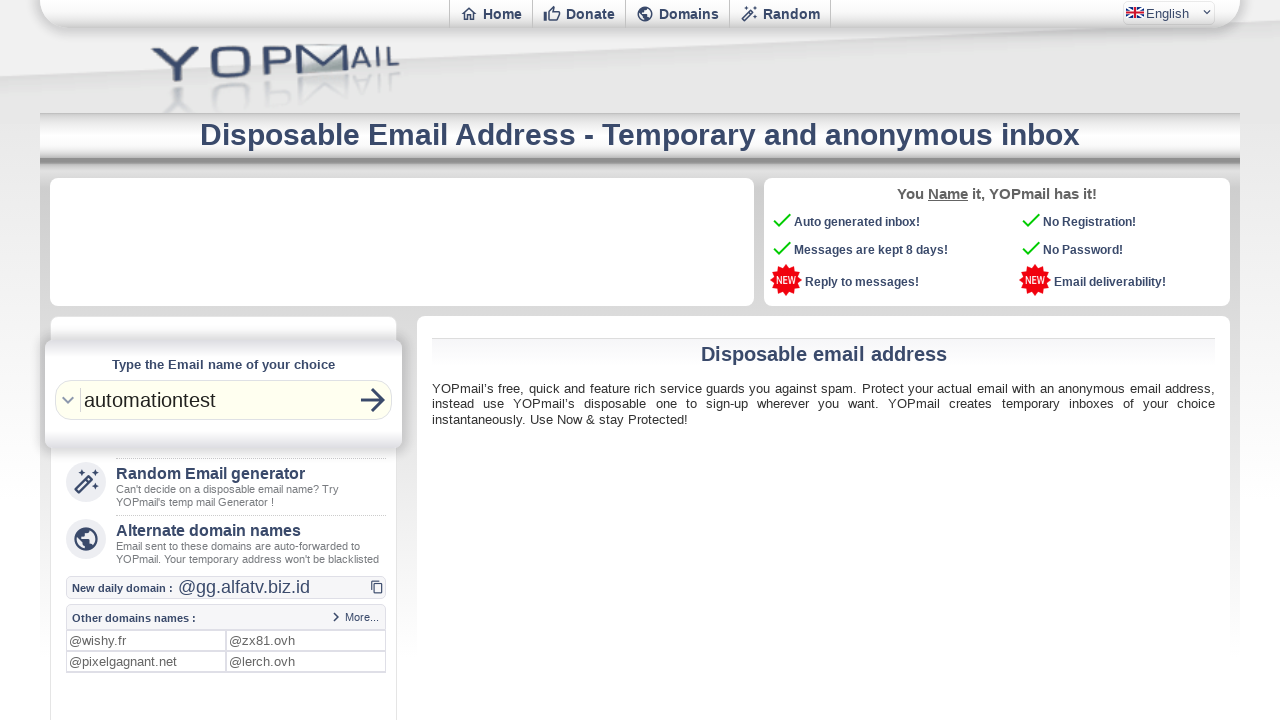

Refresh button became visible
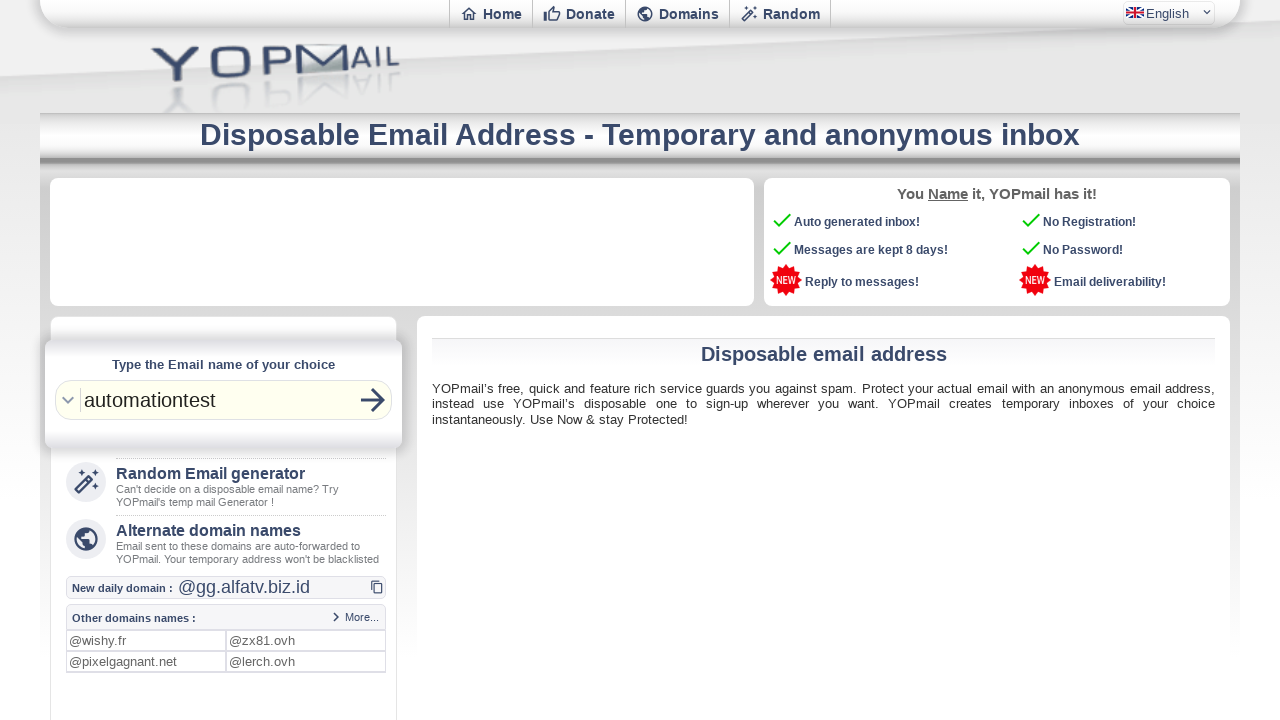

Clicked refresh button to load inbox for 'automationtest' at (373, 400) on #refreshbut
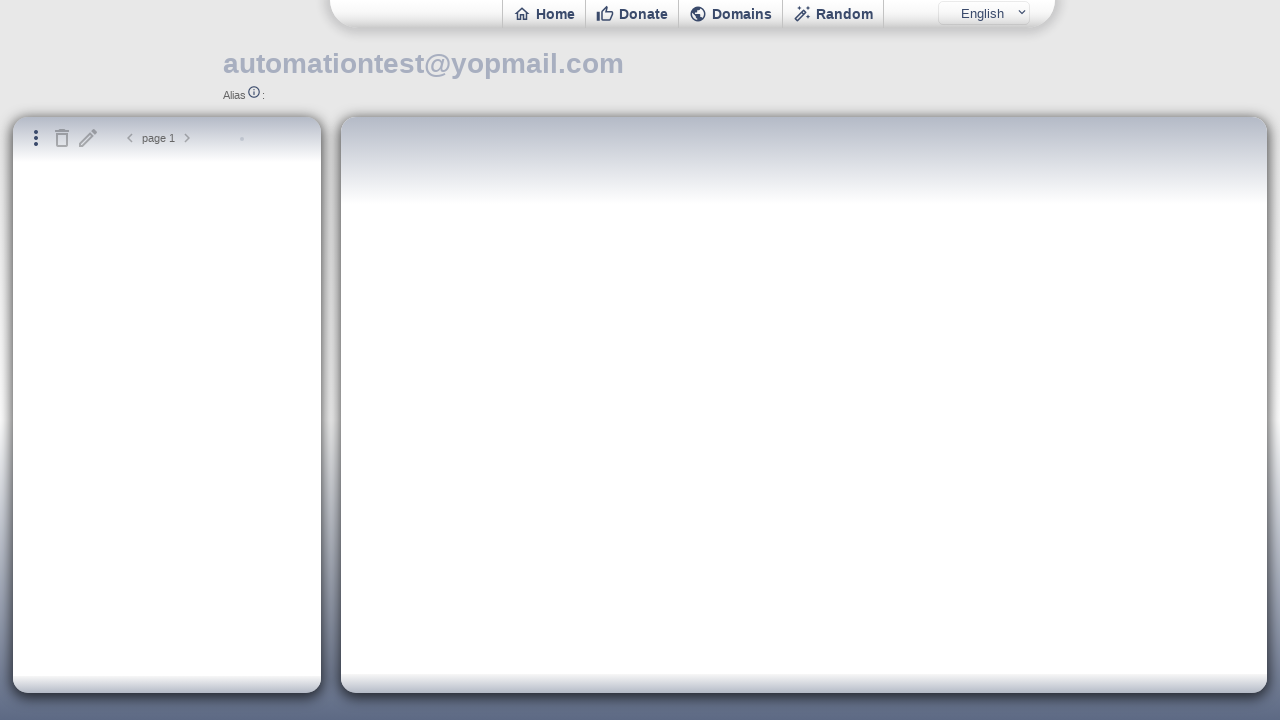

Waited 3 seconds for mail to load
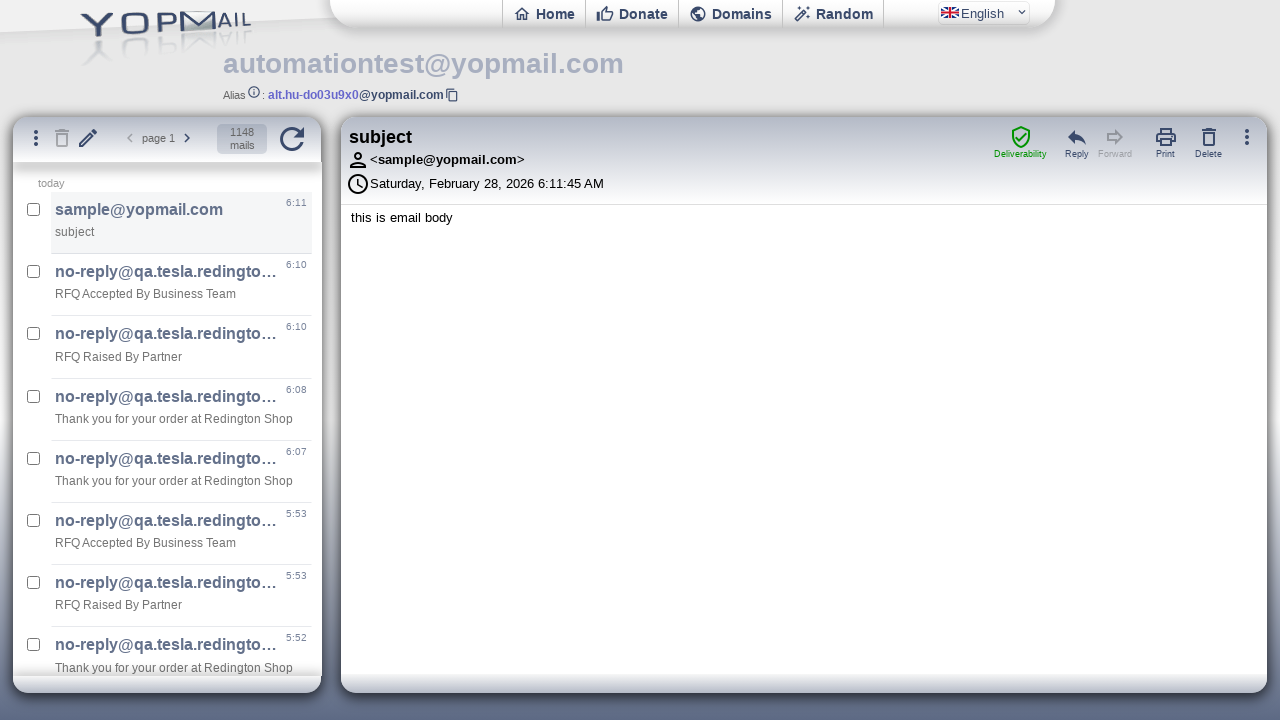

Switched to mail frame (iframe index 2)
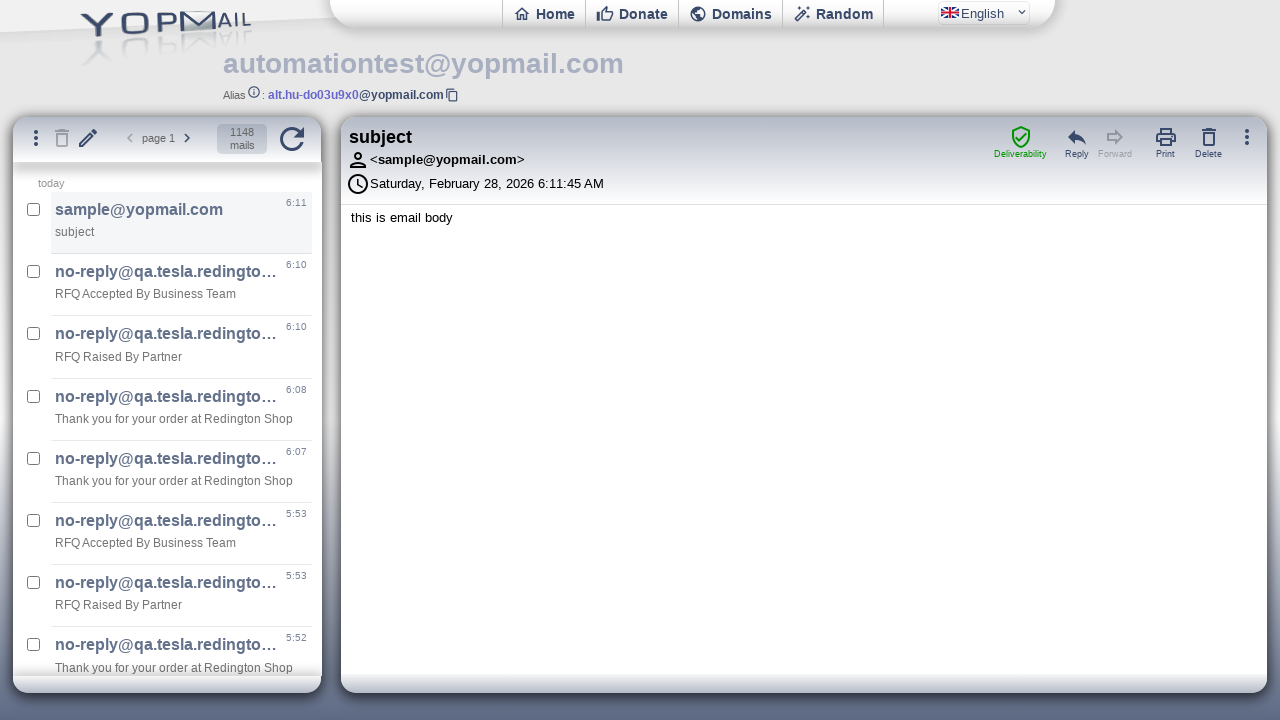

Verified received email appears in mailbox
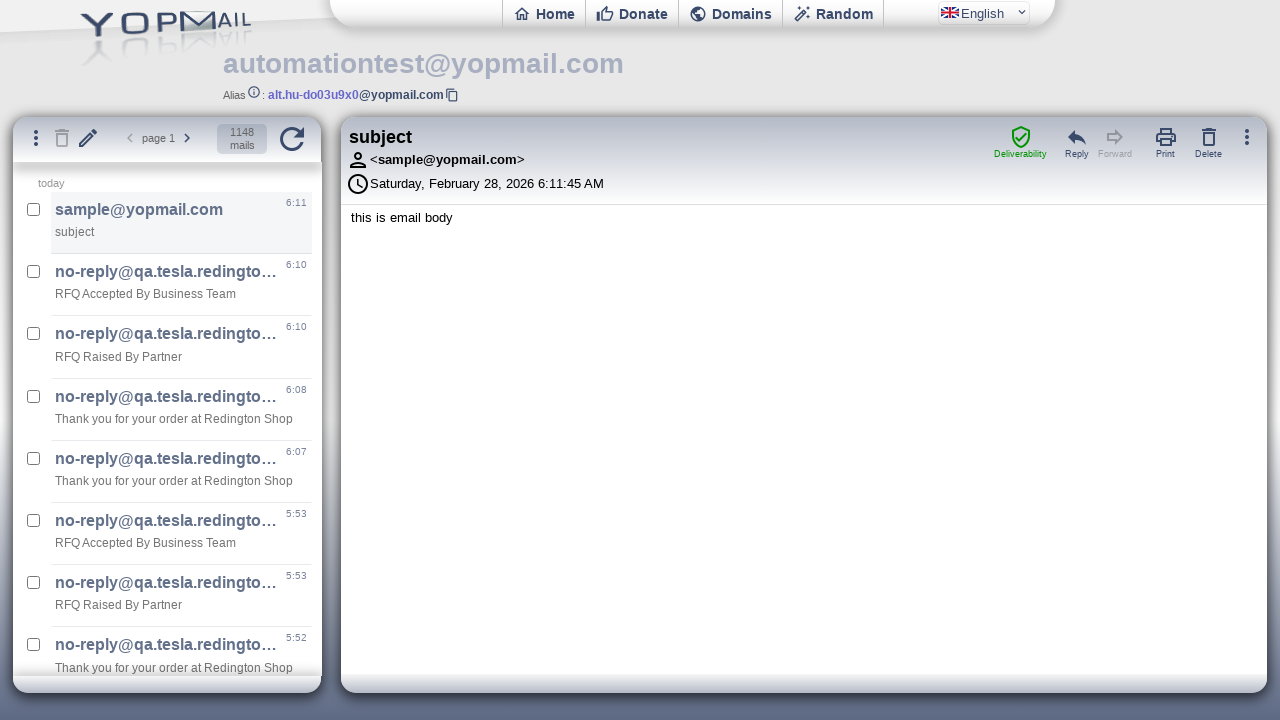

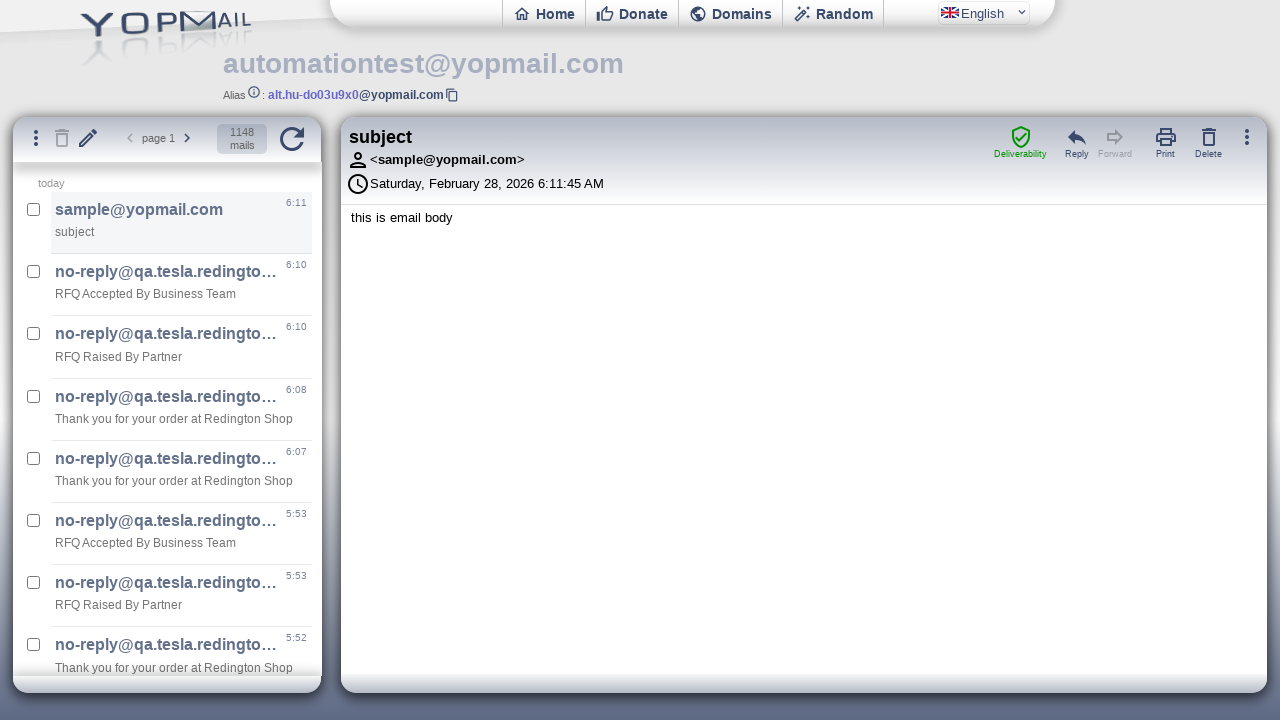